Navigates to a page, clicks on a link with a mathematically calculated text value (224592), then fills out a form with personal information (name, last name, city, country) and submits it.

Starting URL: http://suninjuly.github.io/find_link_text

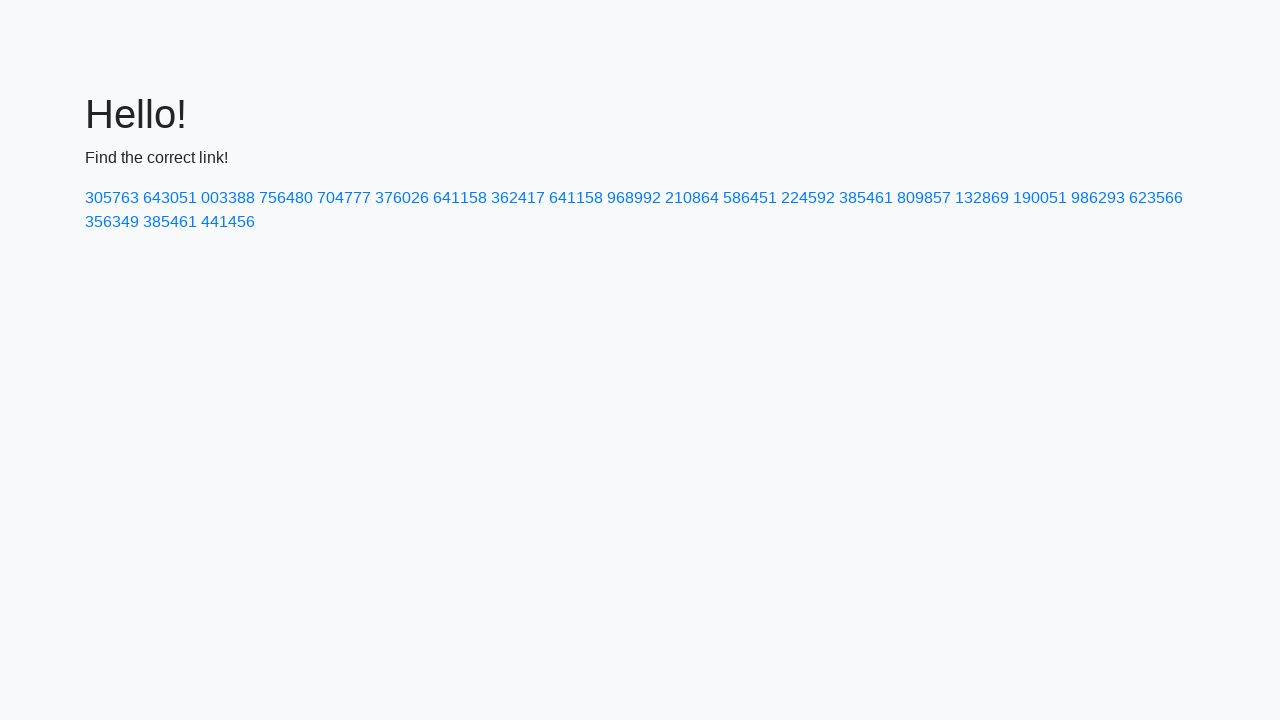

Clicked link with mathematically calculated text value: 224592 at (808, 198) on a:has-text('224592')
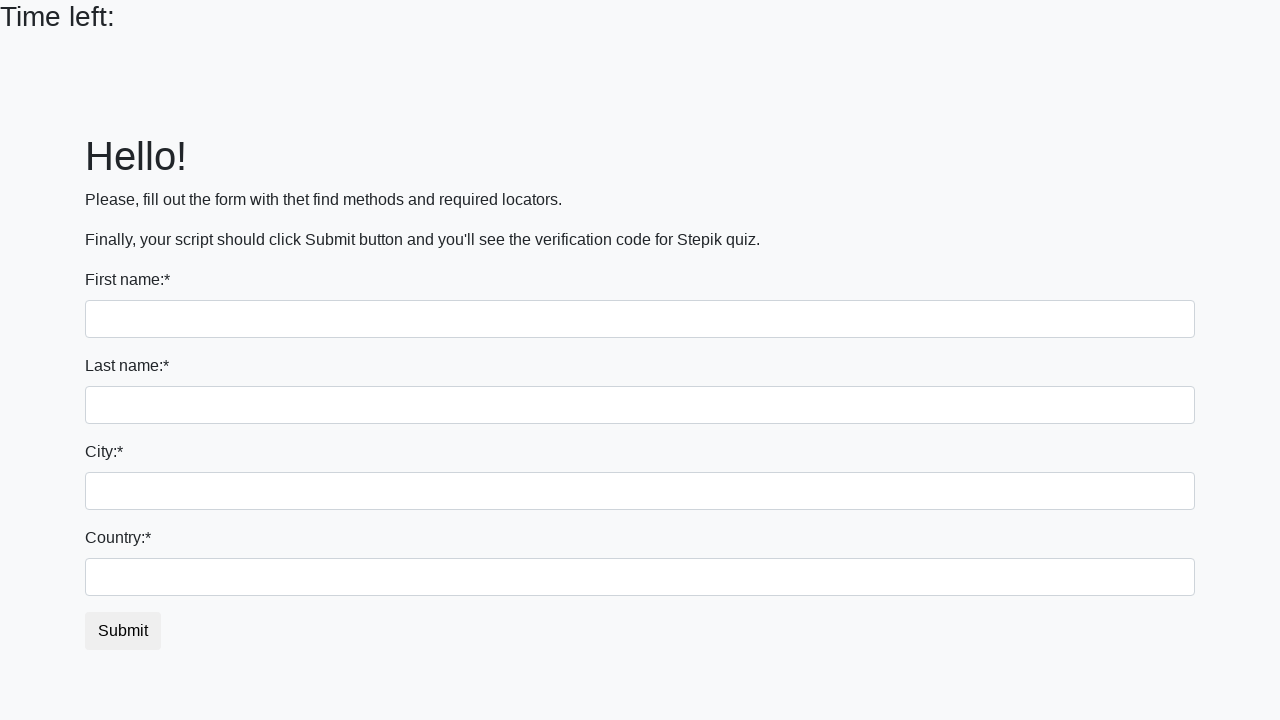

Filled first name field with 'Ivan' on input
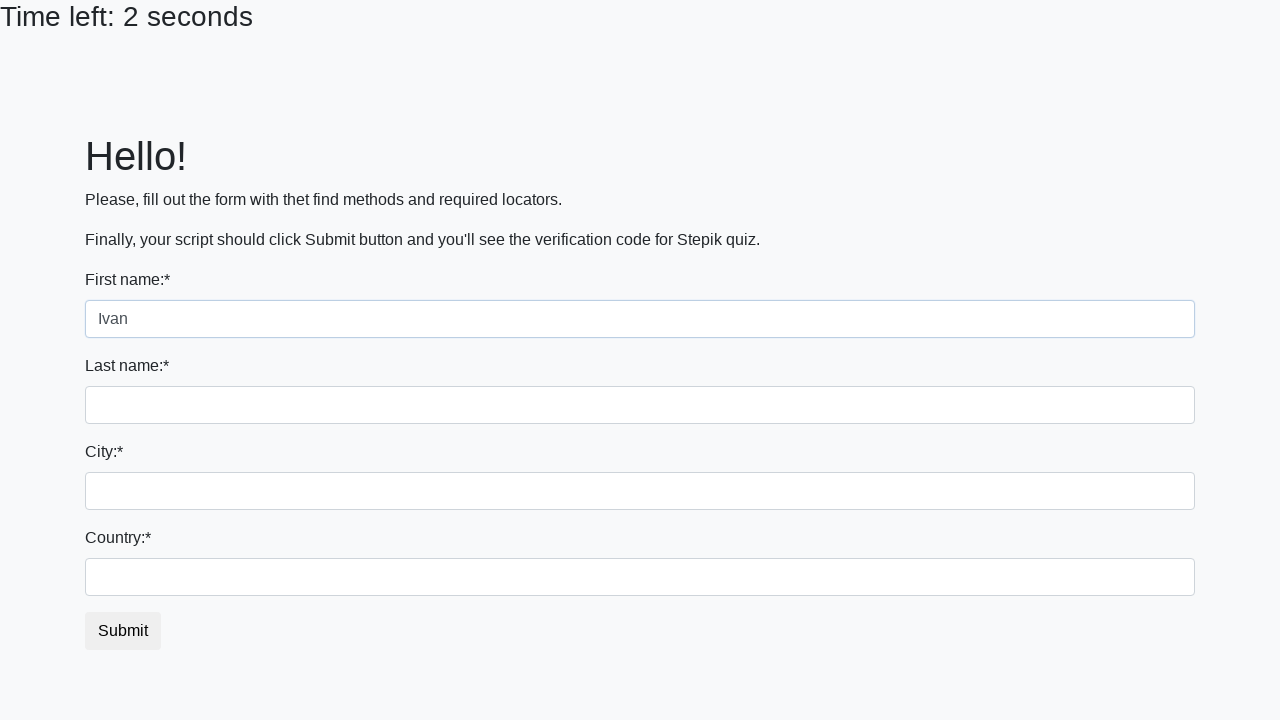

Filled last name field with 'Petrov' on input[name='last_name']
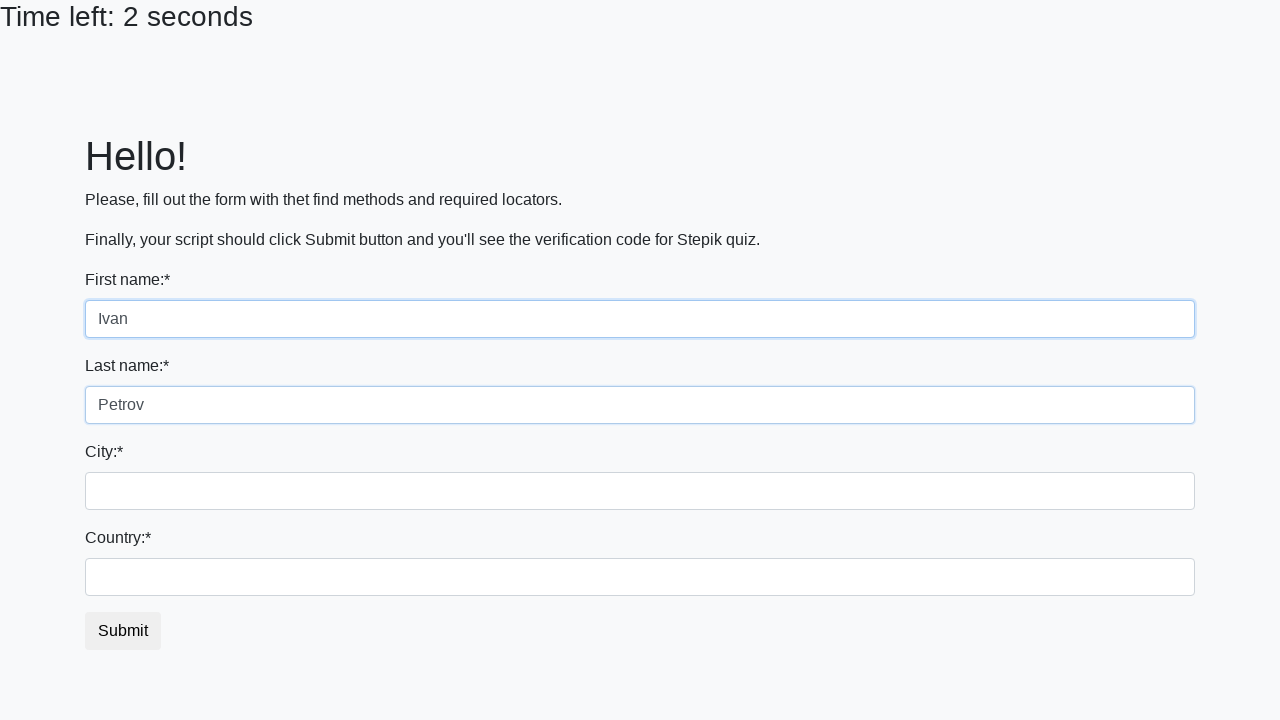

Filled city field with 'Smolensk' on .city
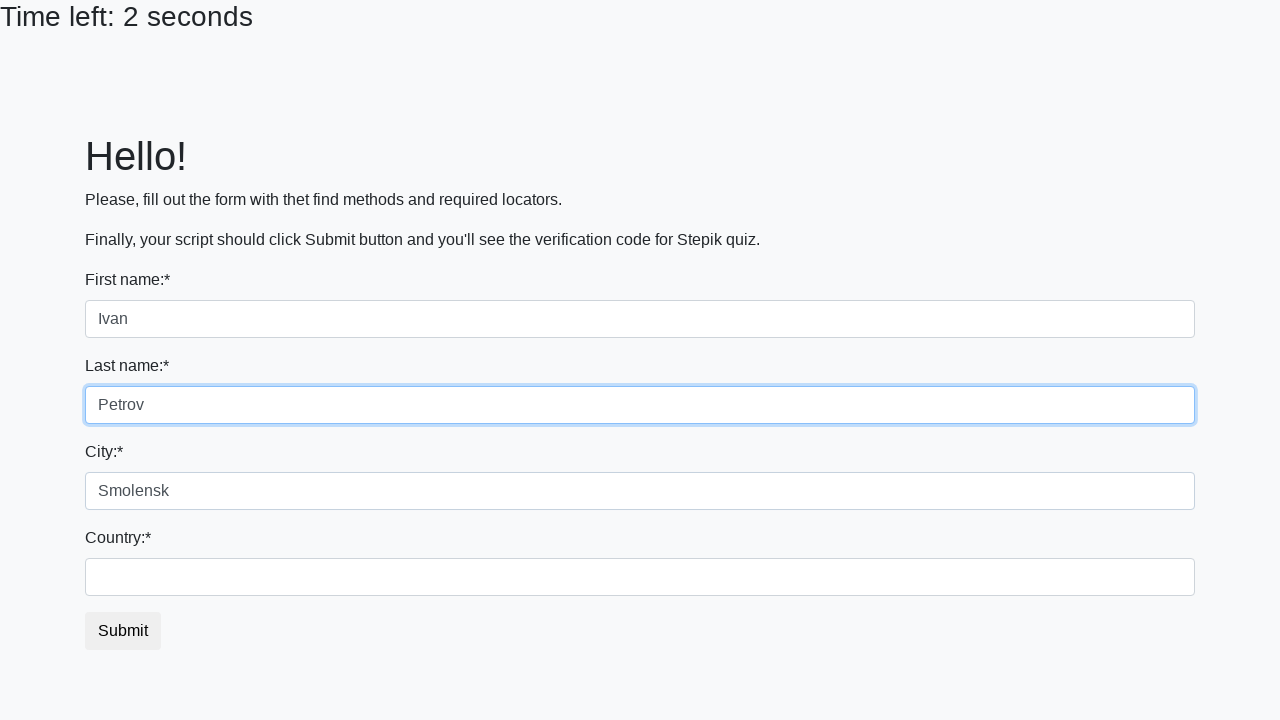

Filled country field with 'Russia' on #country
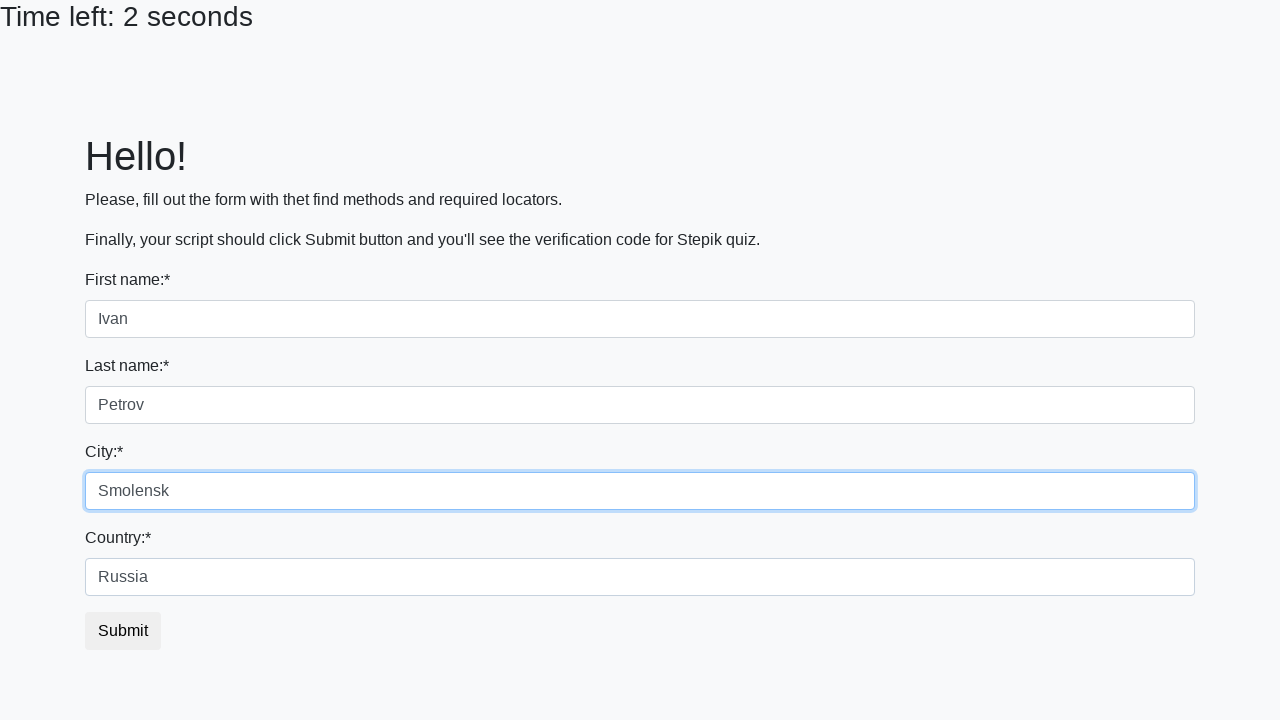

Clicked submit button to submit the form at (123, 631) on button.btn
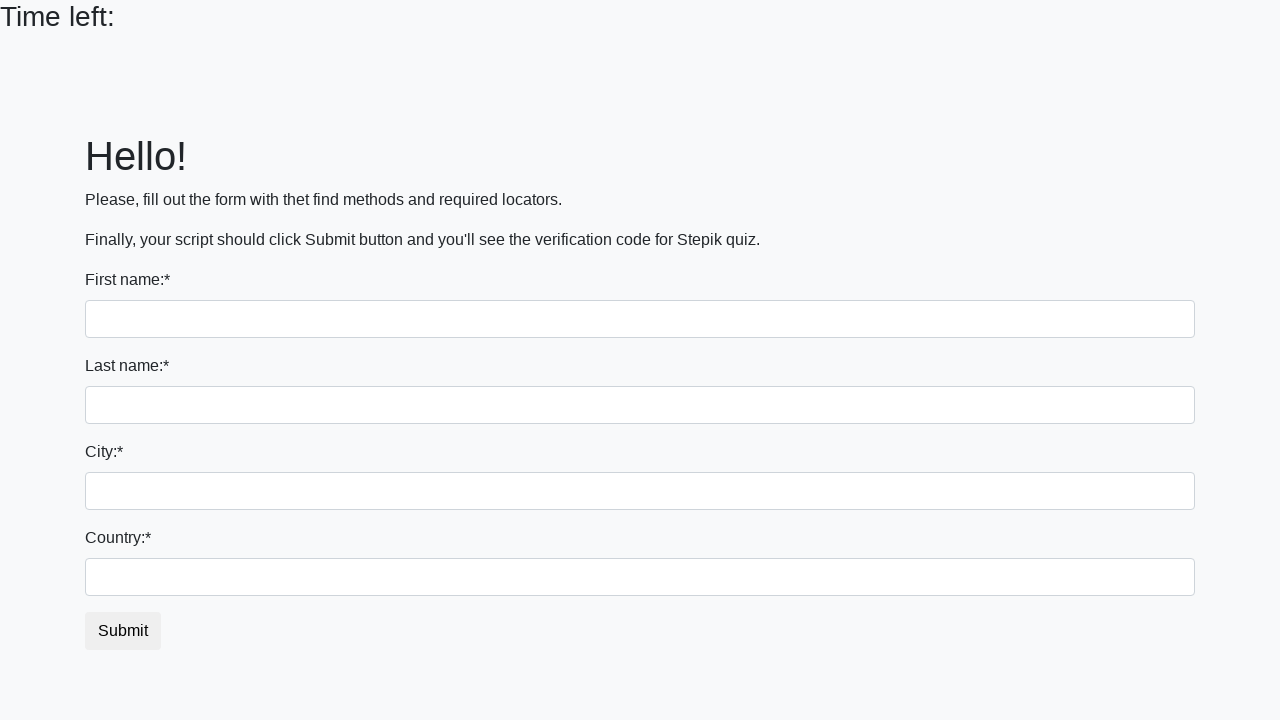

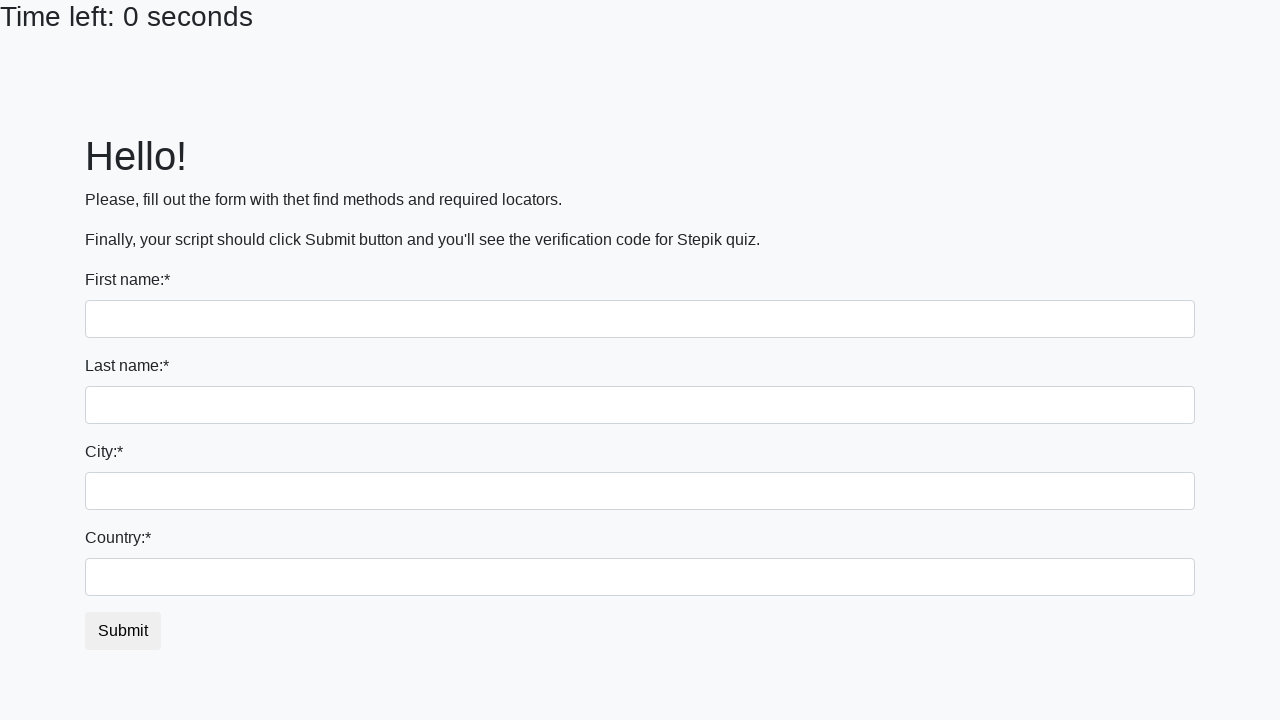